Creates three tasks, marks the last one as complete, then clicks the Active filter to show only uncompleted tasks.

Starting URL: https://demo.playwright.dev/todomvc/

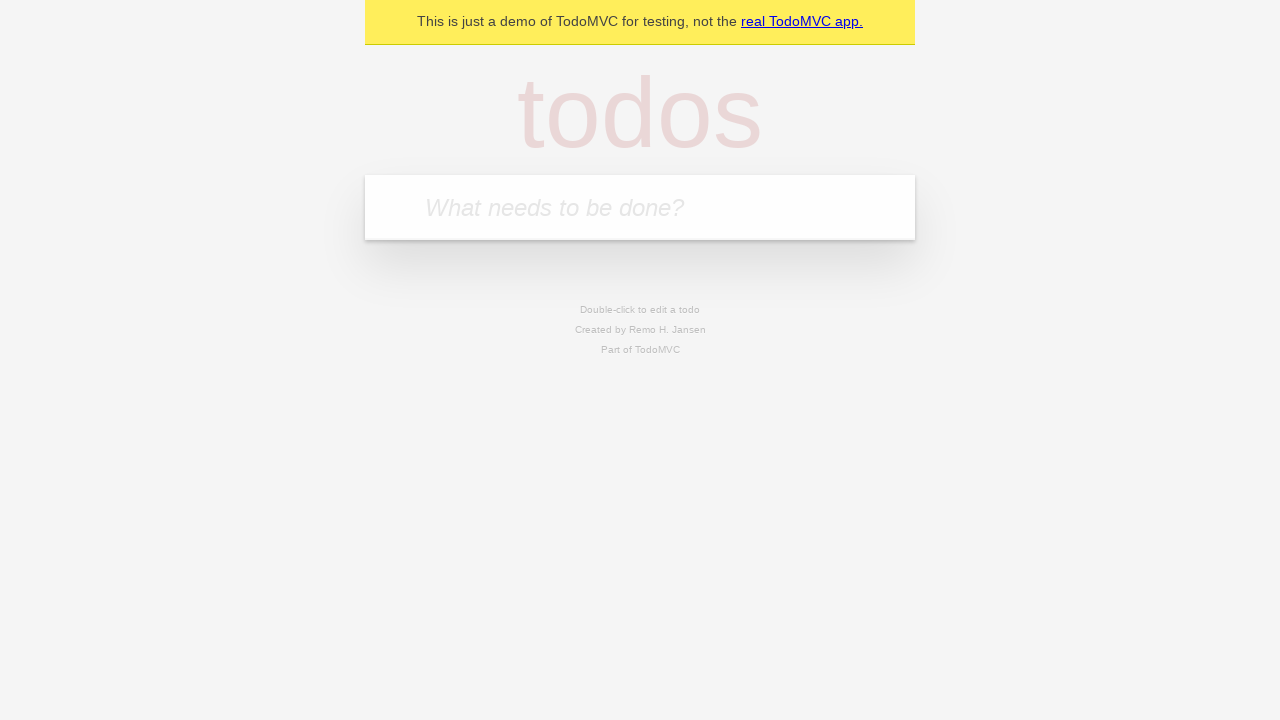

Filled new task input with 'Mi Primer Tarea' on .new-todo
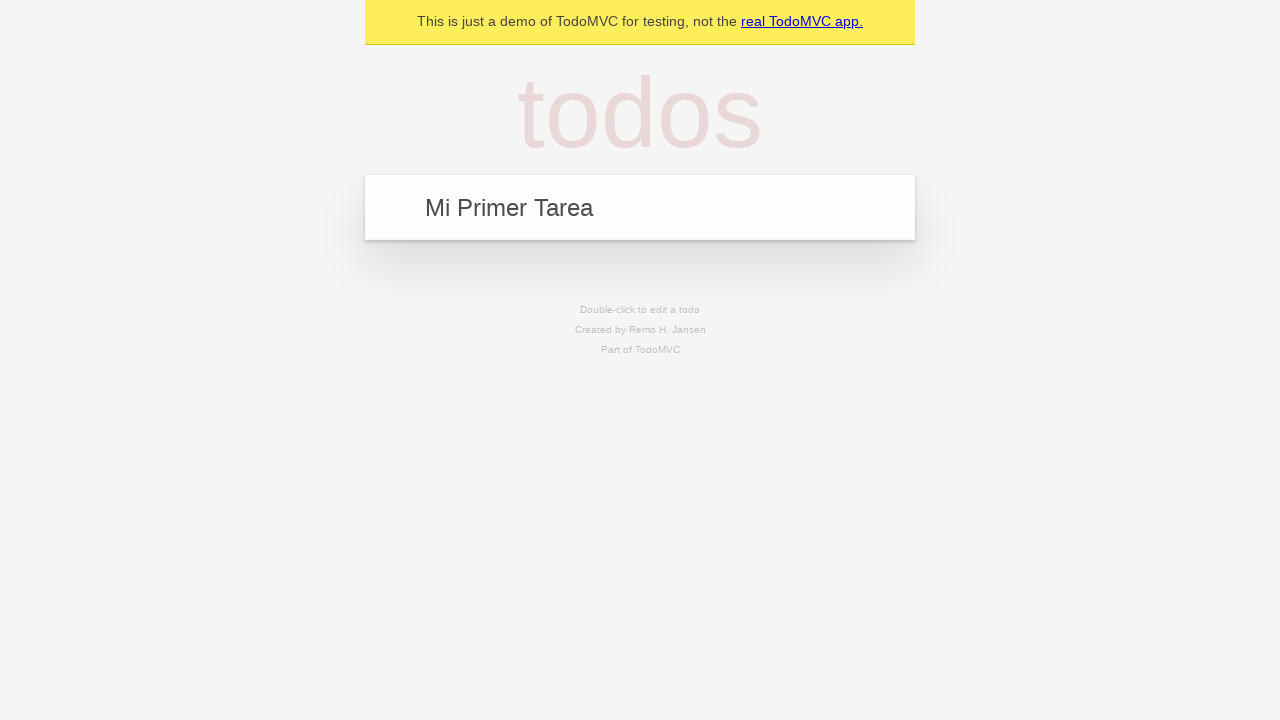

Pressed Enter to create first task on .new-todo
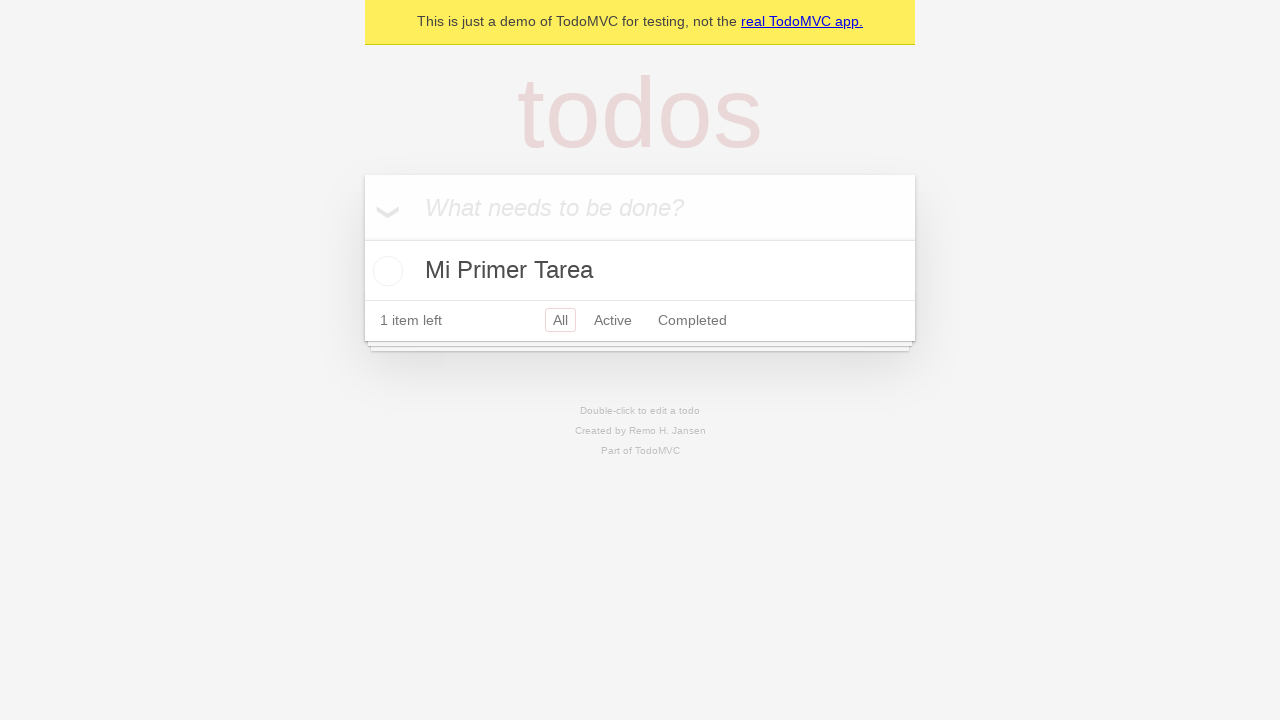

Filled new task input with 'Mi Segunda Tarea' on .new-todo
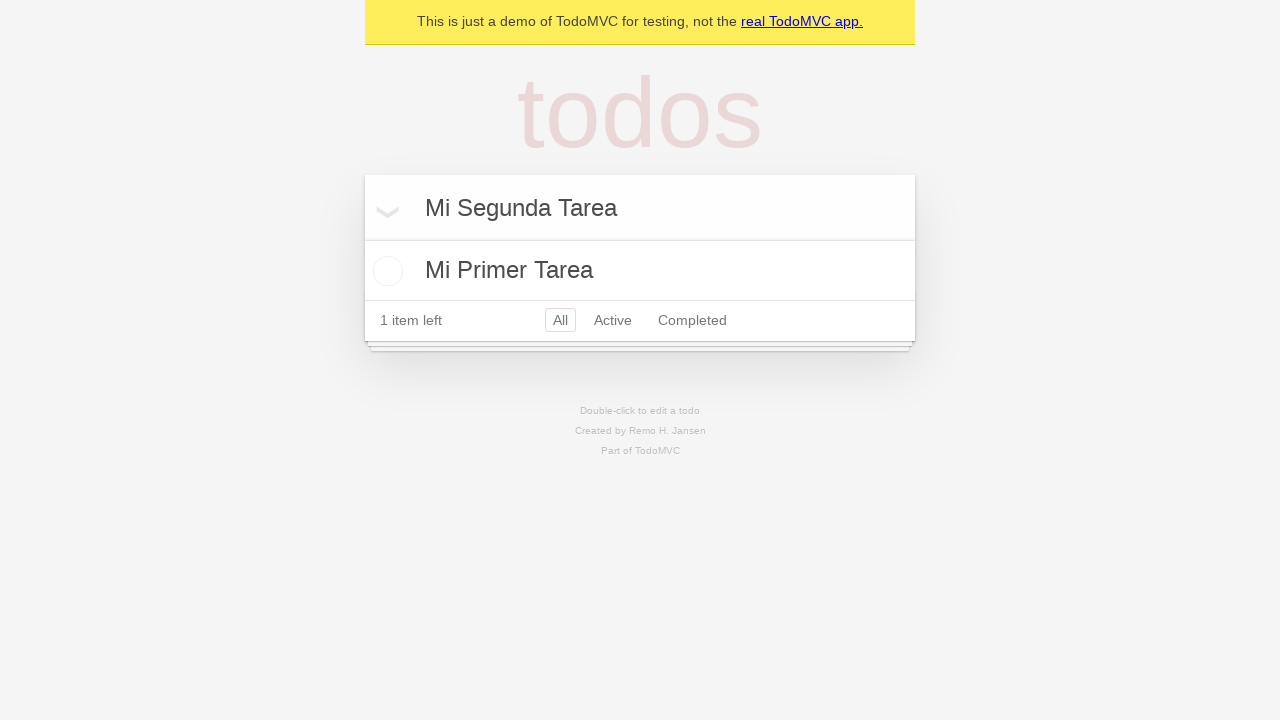

Pressed Enter to create second task on .new-todo
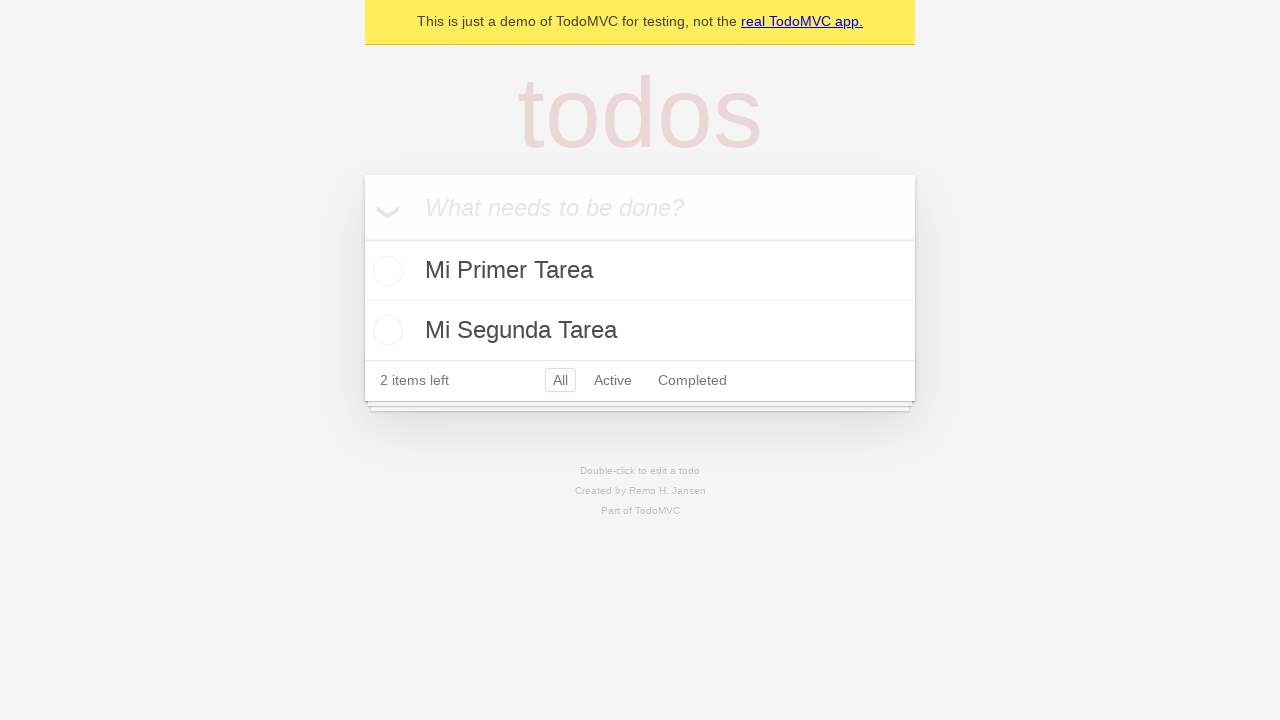

Filled new task input with 'Mi Tercera Tarea' on .new-todo
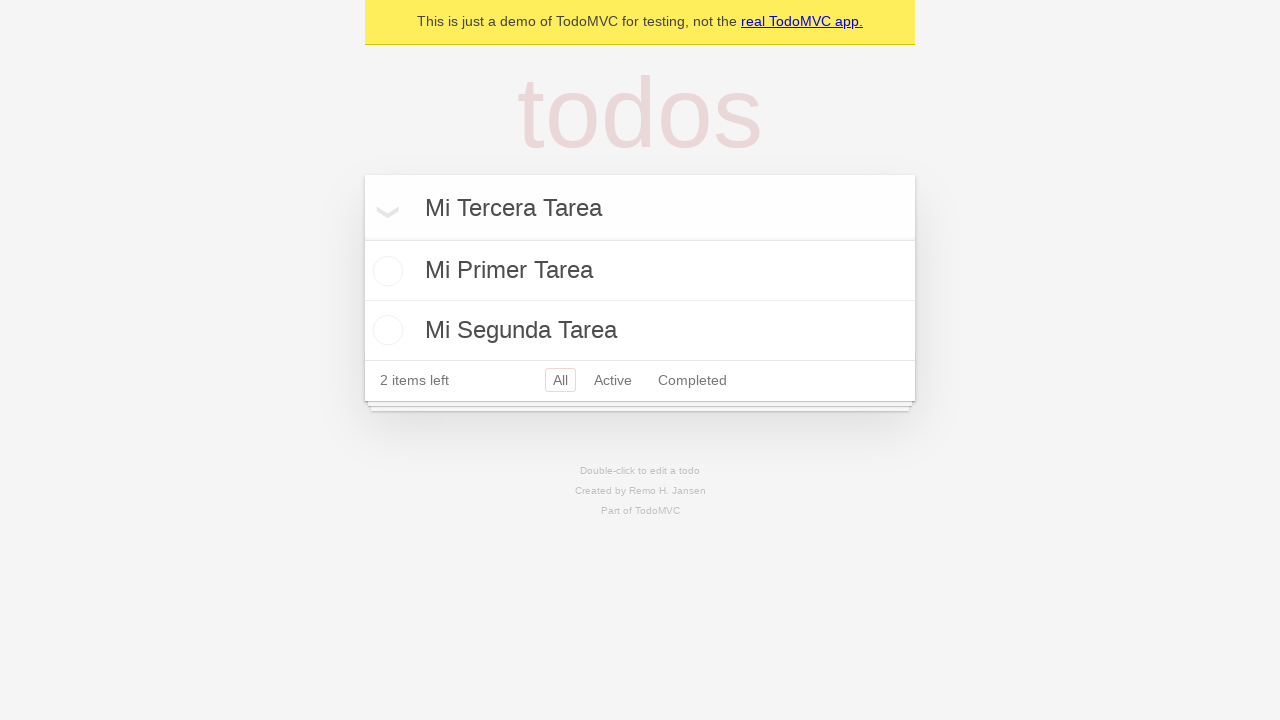

Pressed Enter to create third task on .new-todo
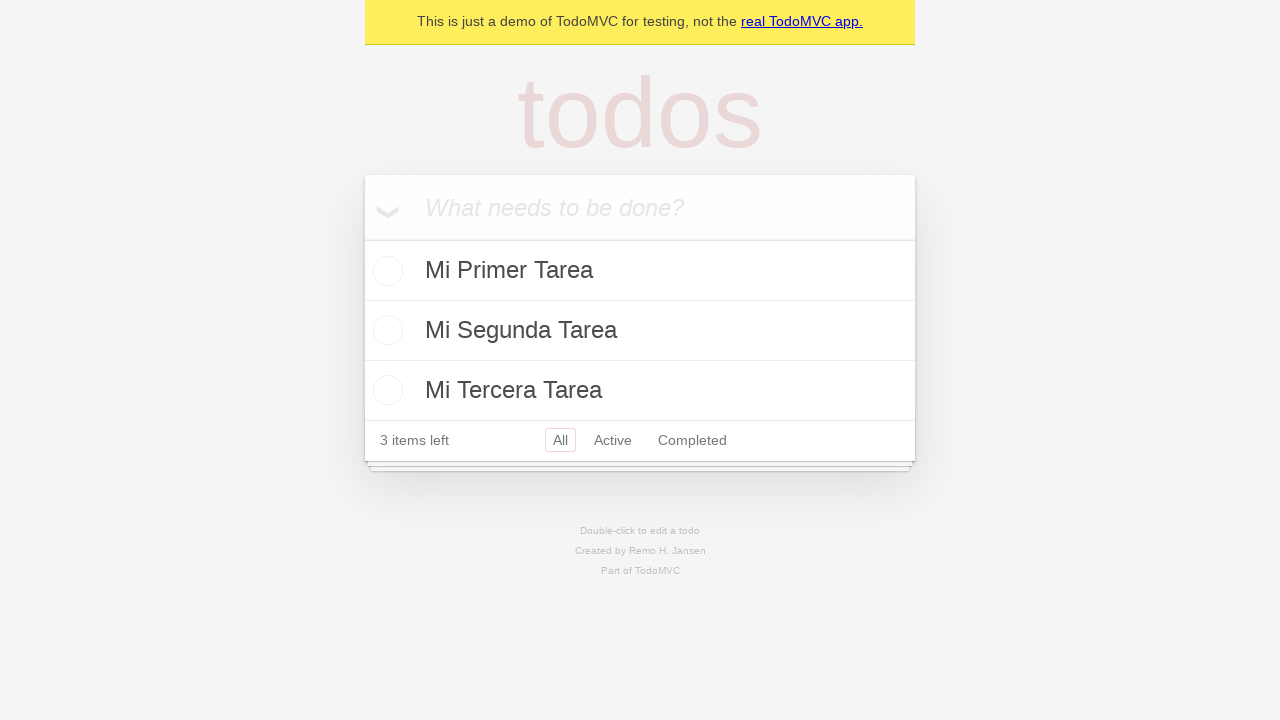

All three tasks loaded in the todo list
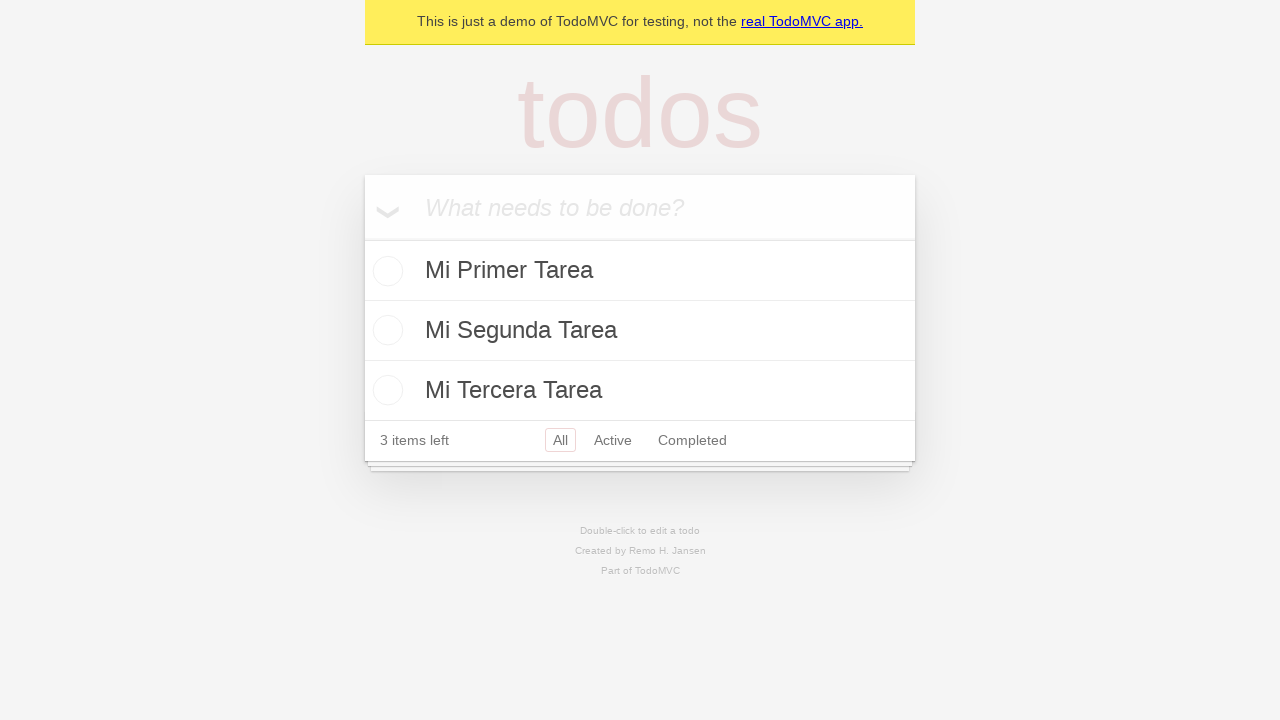

Clicked checkbox to mark last task as complete at (385, 390) on ul.todo-list li:last-child input.toggle
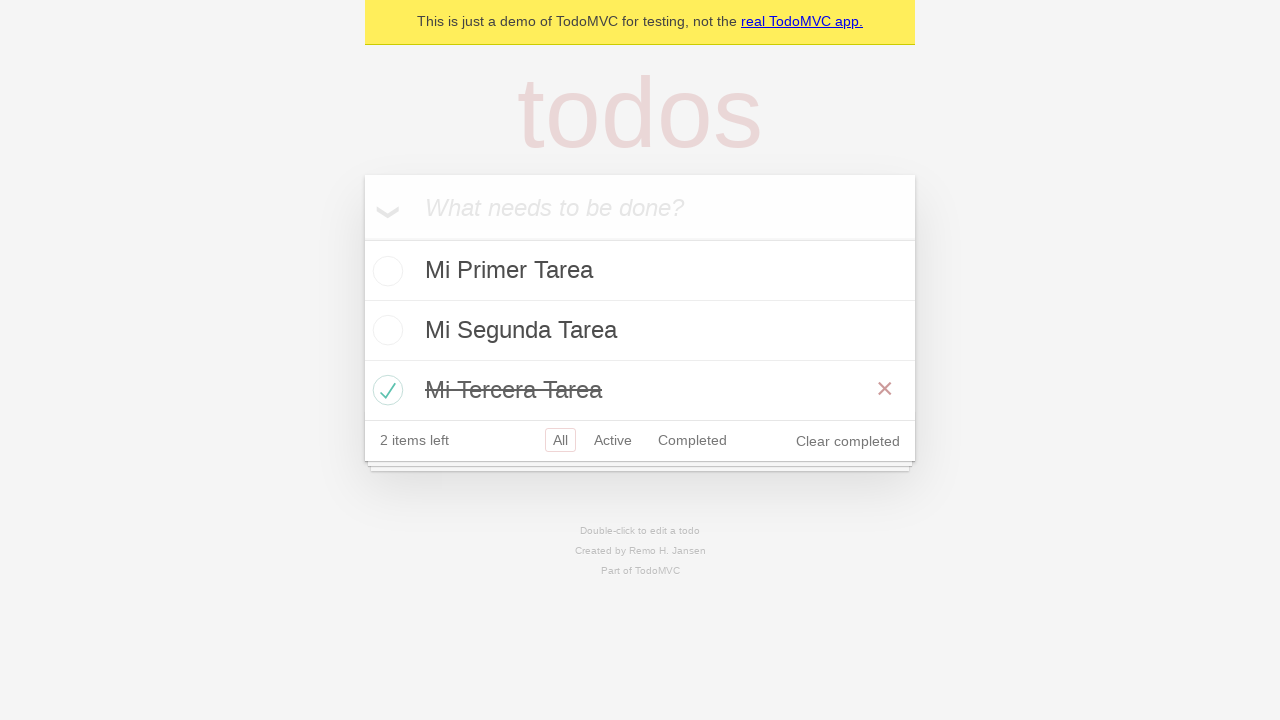

Clicked Active filter to show only incomplete tasks at (613, 440) on .filters >> text=Active
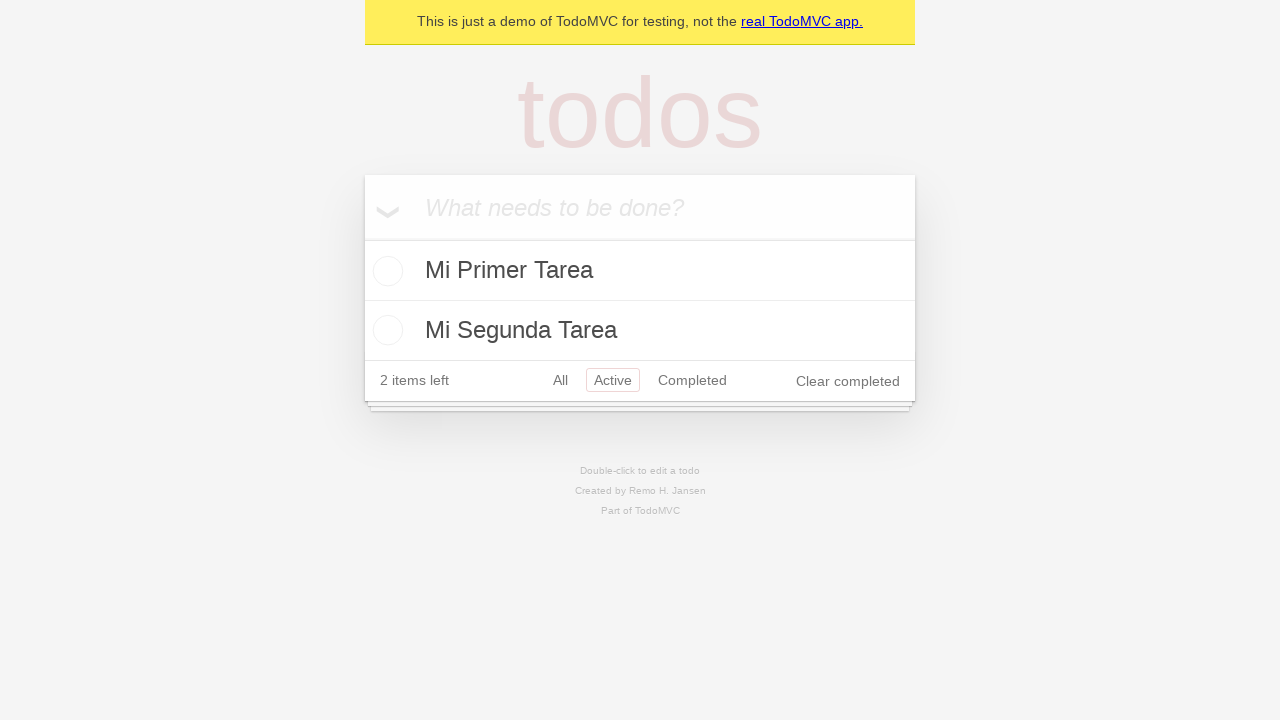

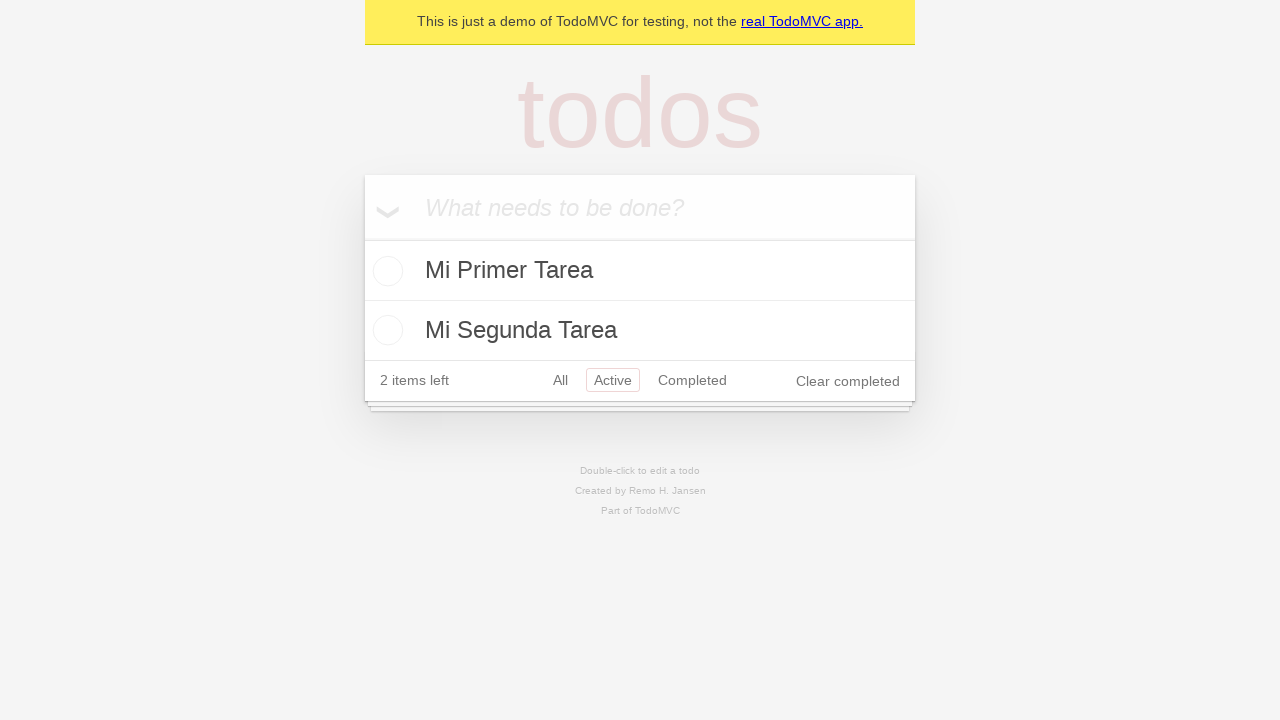